Tests basic JavaScript alert handling by clicking a button that triggers an alert and dismissing it

Starting URL: https://demoqa.com/alerts

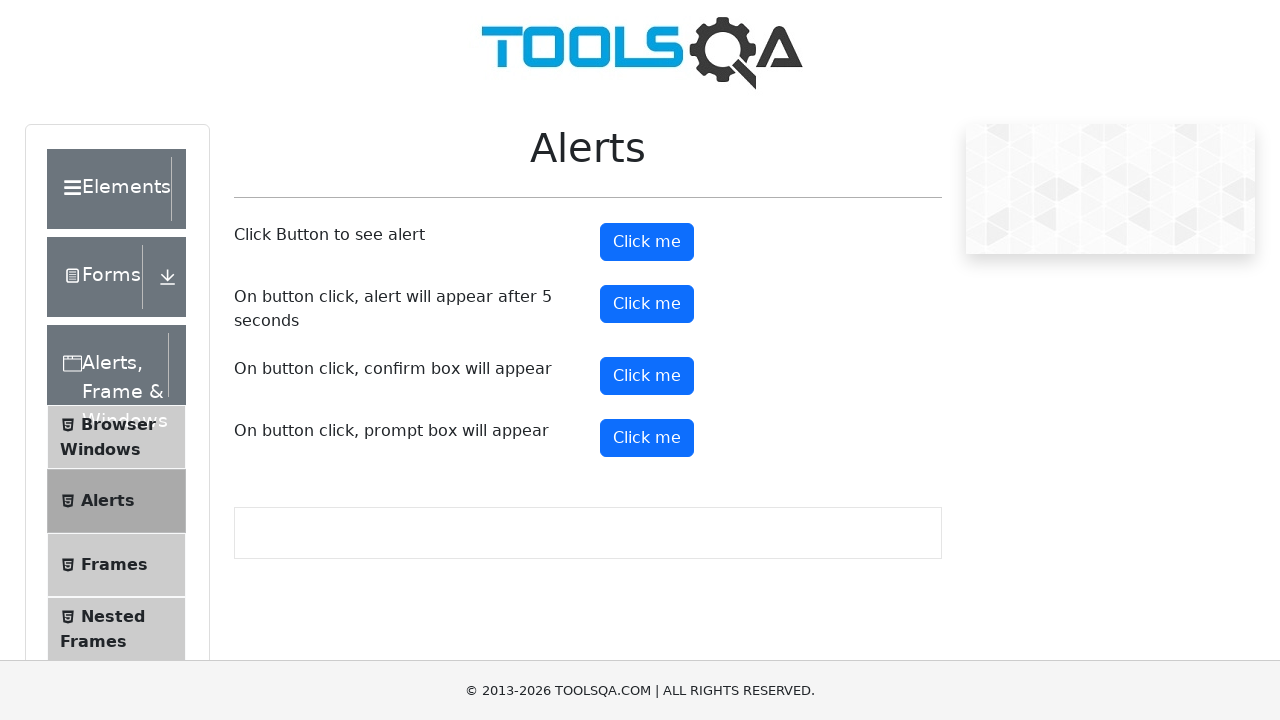

Set up dialog handler to automatically dismiss alerts
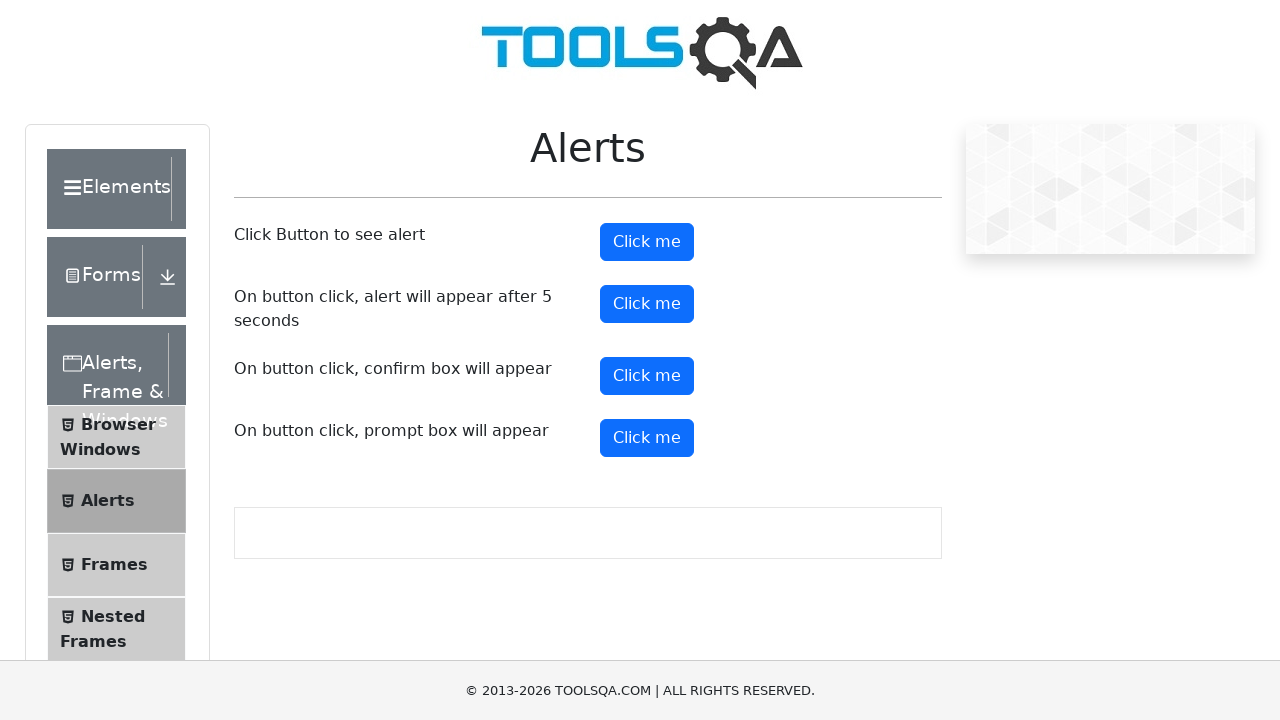

Clicked alert button to trigger JavaScript alert at (647, 242) on #alertButton
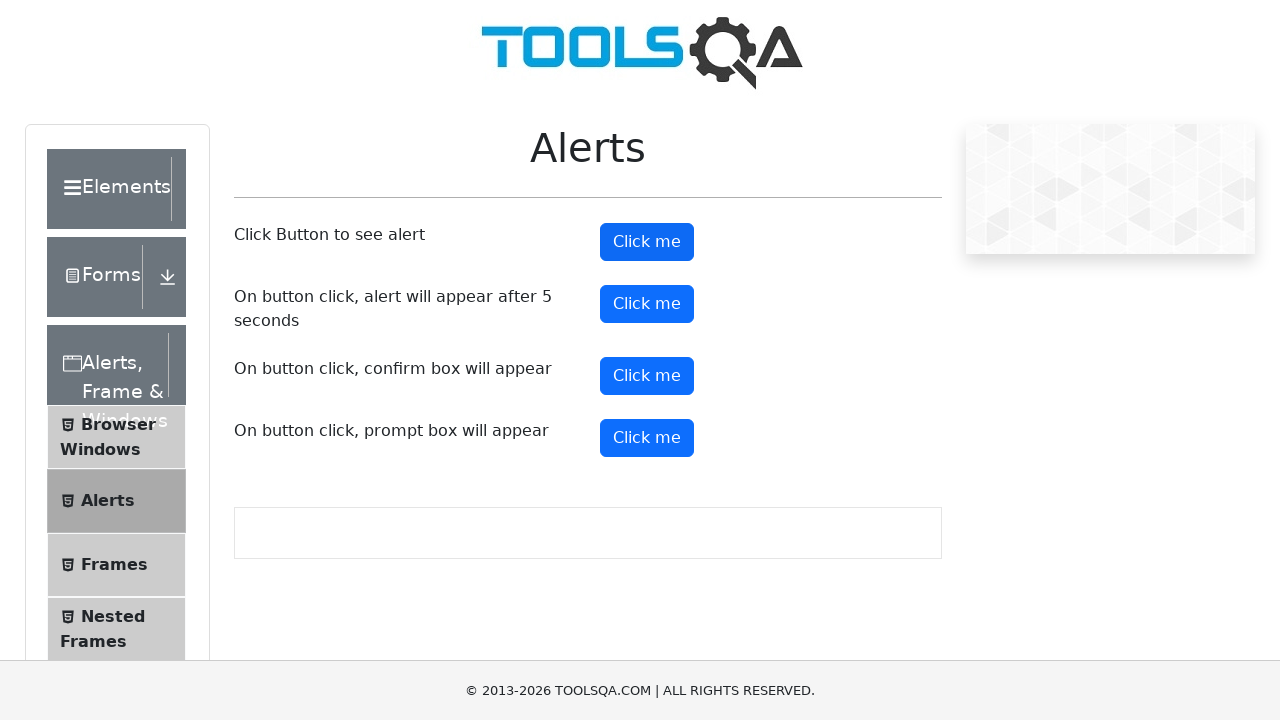

Waited for alert to be dismissed
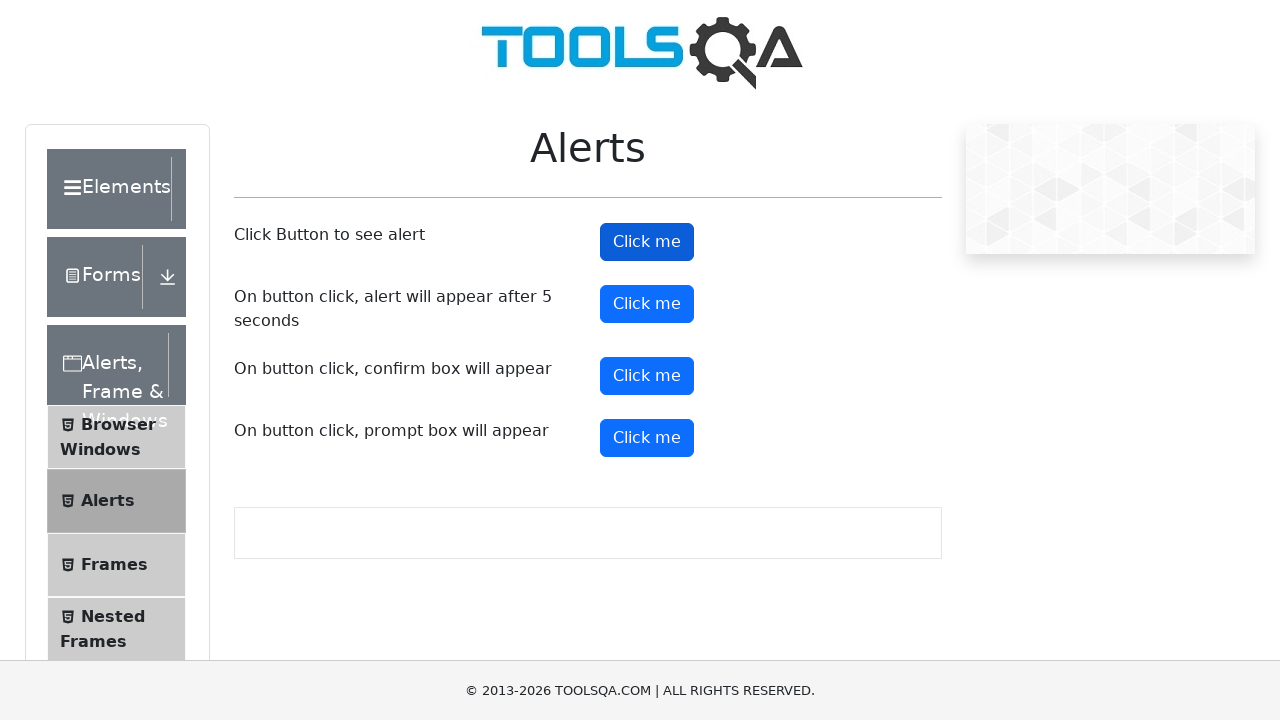

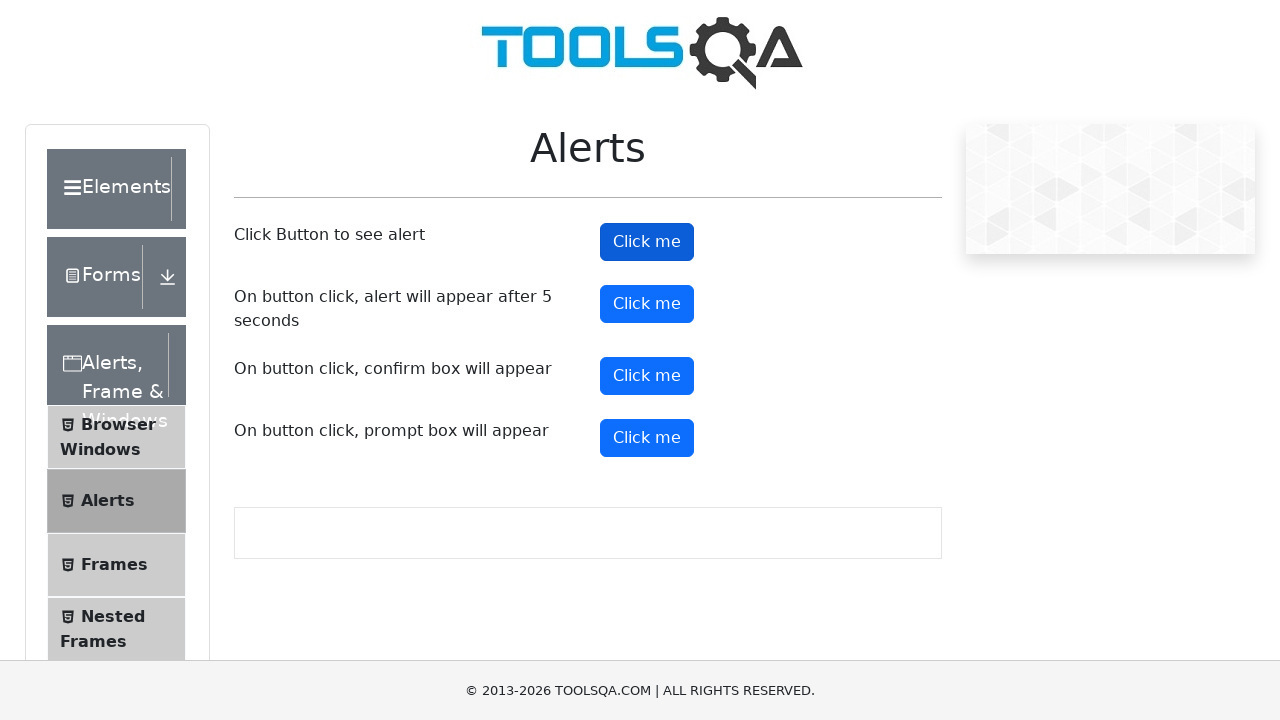